Waits for a specific price to appear, books an item, solves a mathematical problem, and submits the answer

Starting URL: http://suninjuly.github.io/explicit_wait2.html

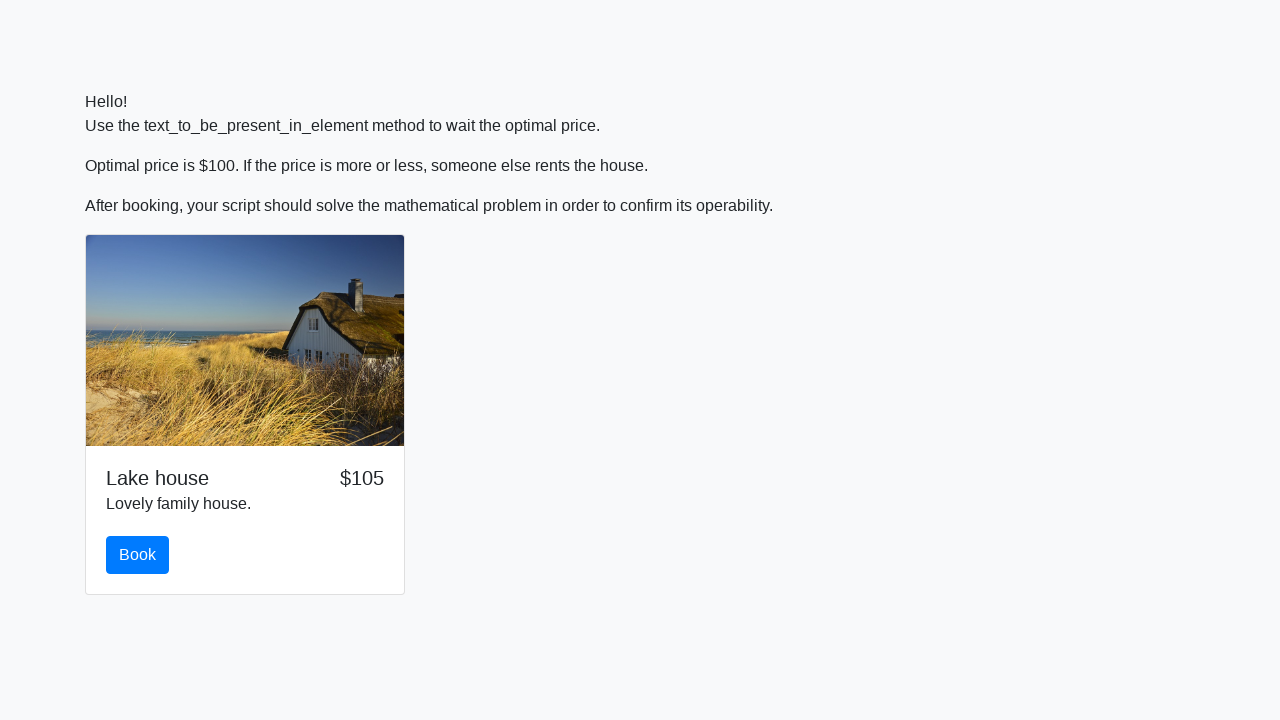

Waited for price to reach $100
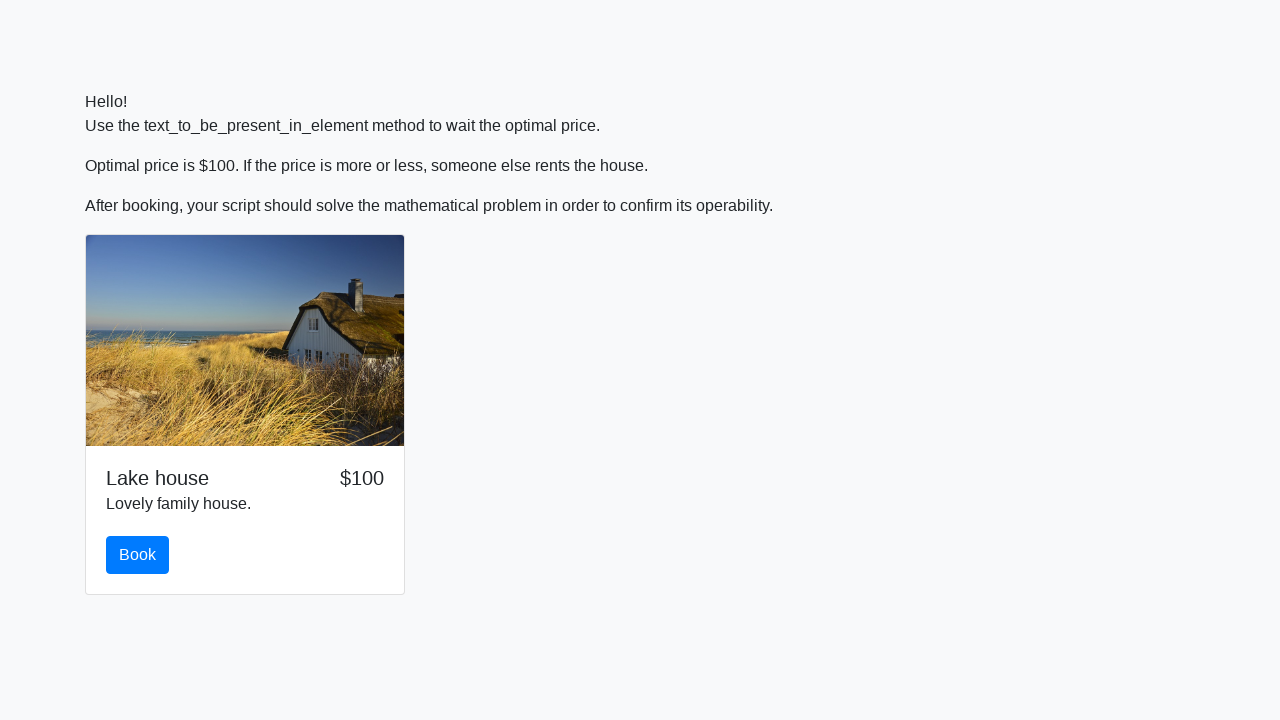

Clicked the book button at (138, 555) on #book
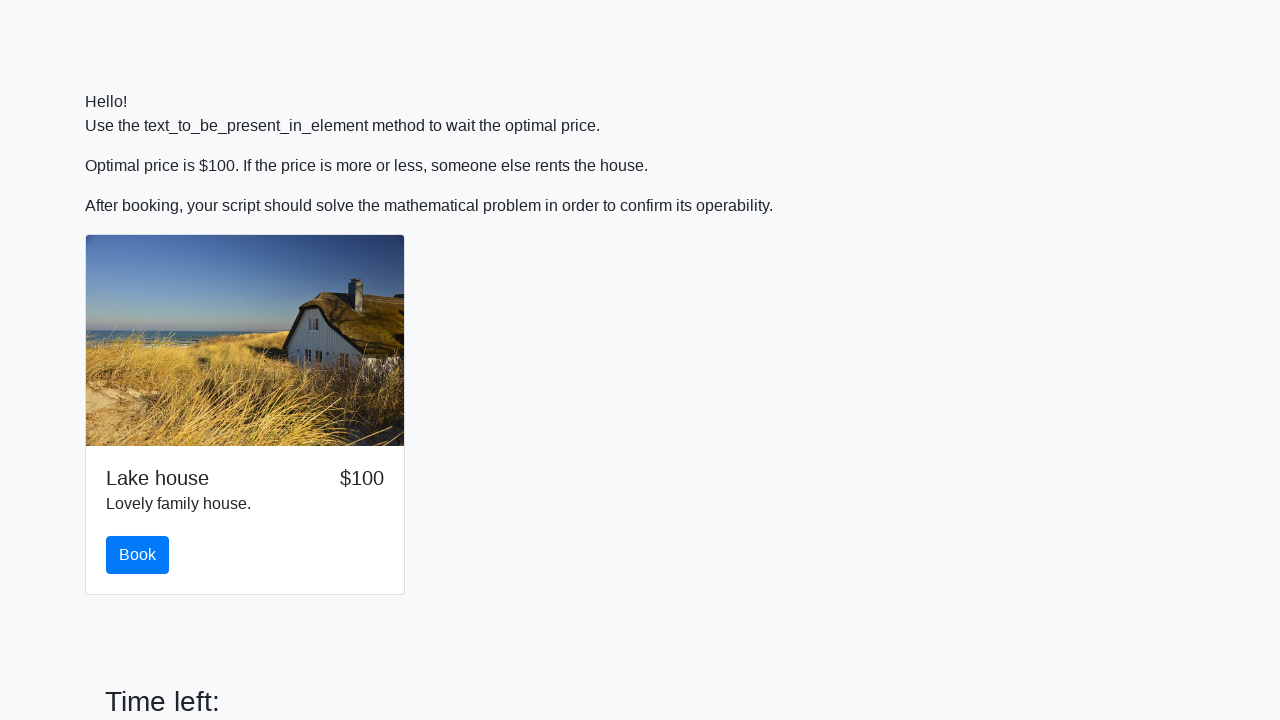

Retrieved the value from input_value element for calculation
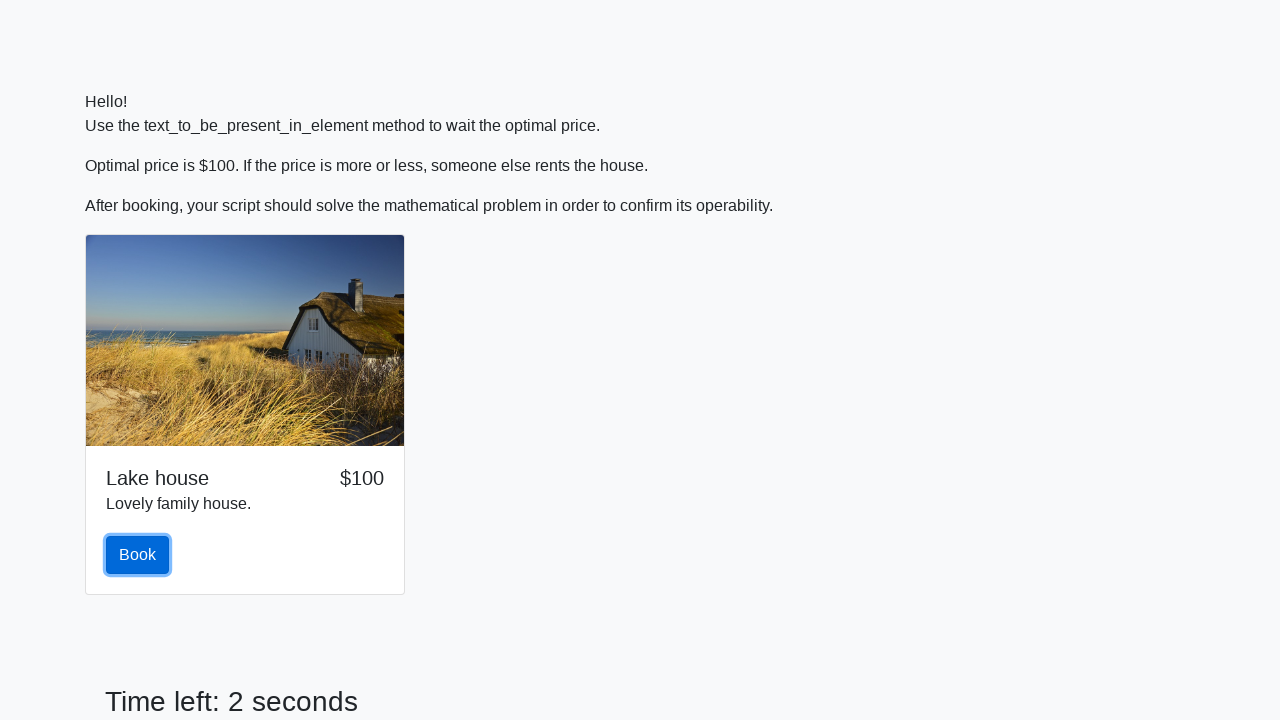

Calculated the mathematical answer: 2.276163152155296
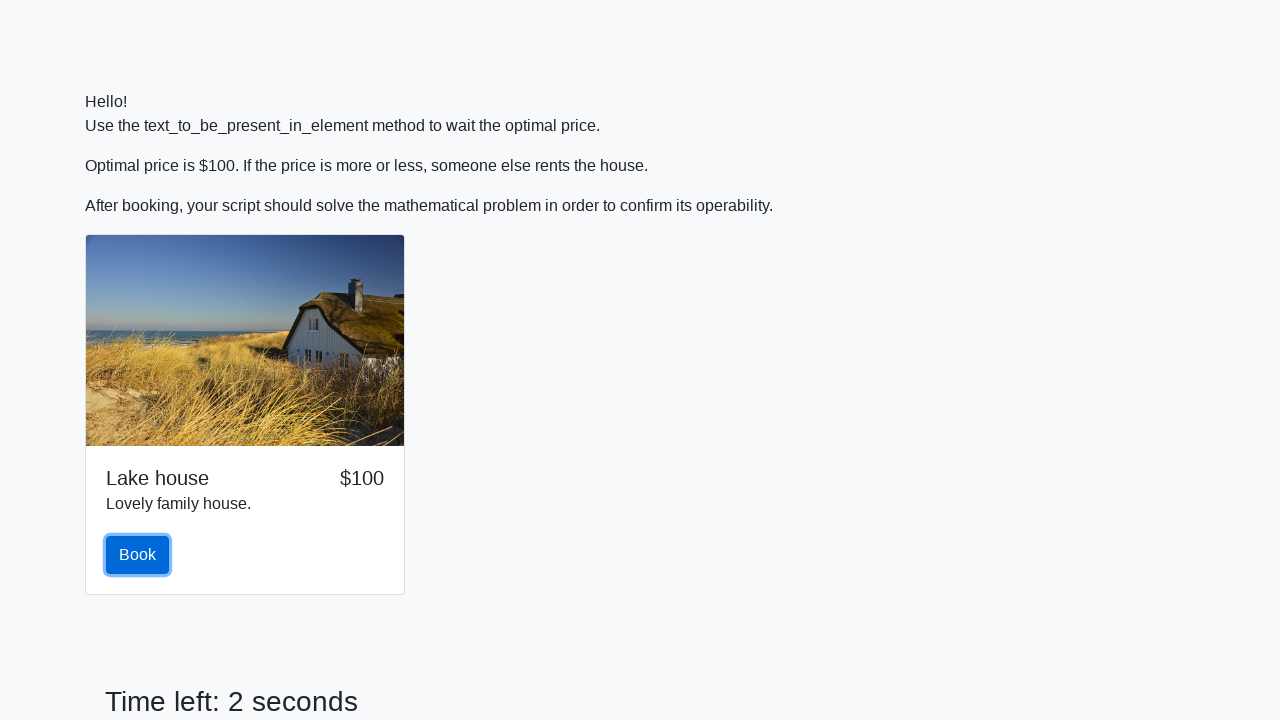

Filled the answer field with calculated value on #answer
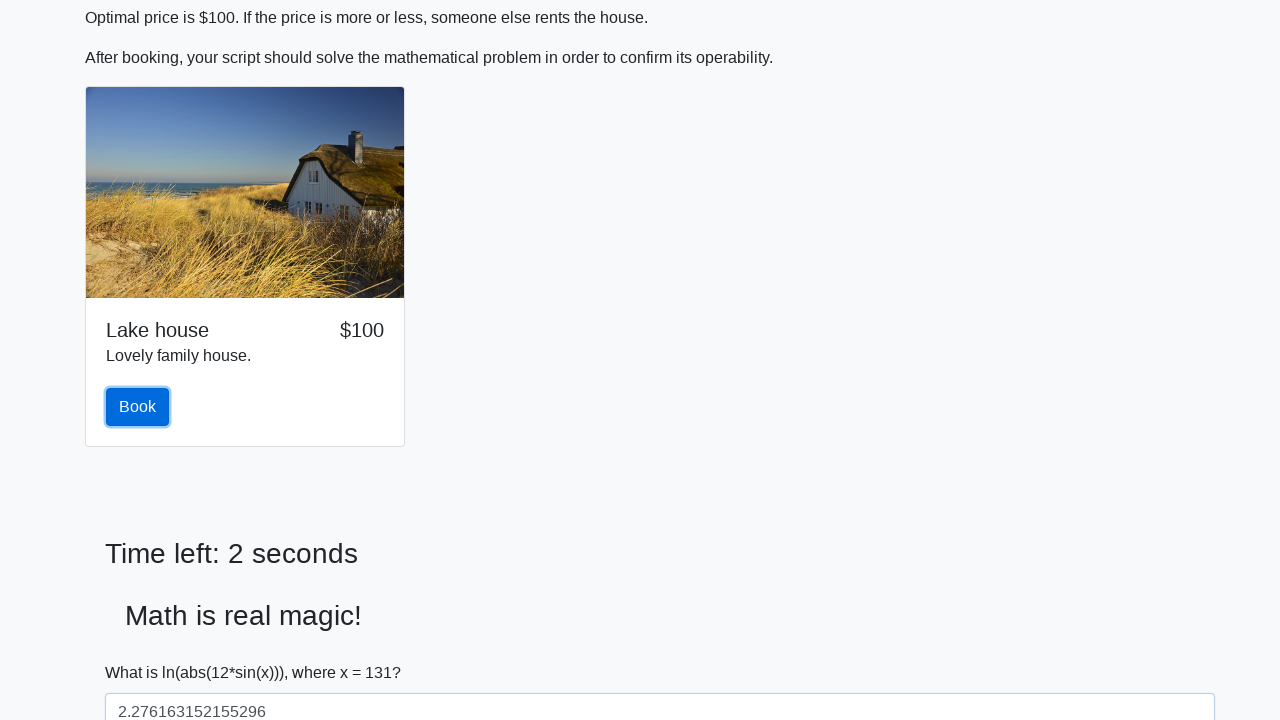

Clicked the solve button to submit the answer at (143, 651) on #solve
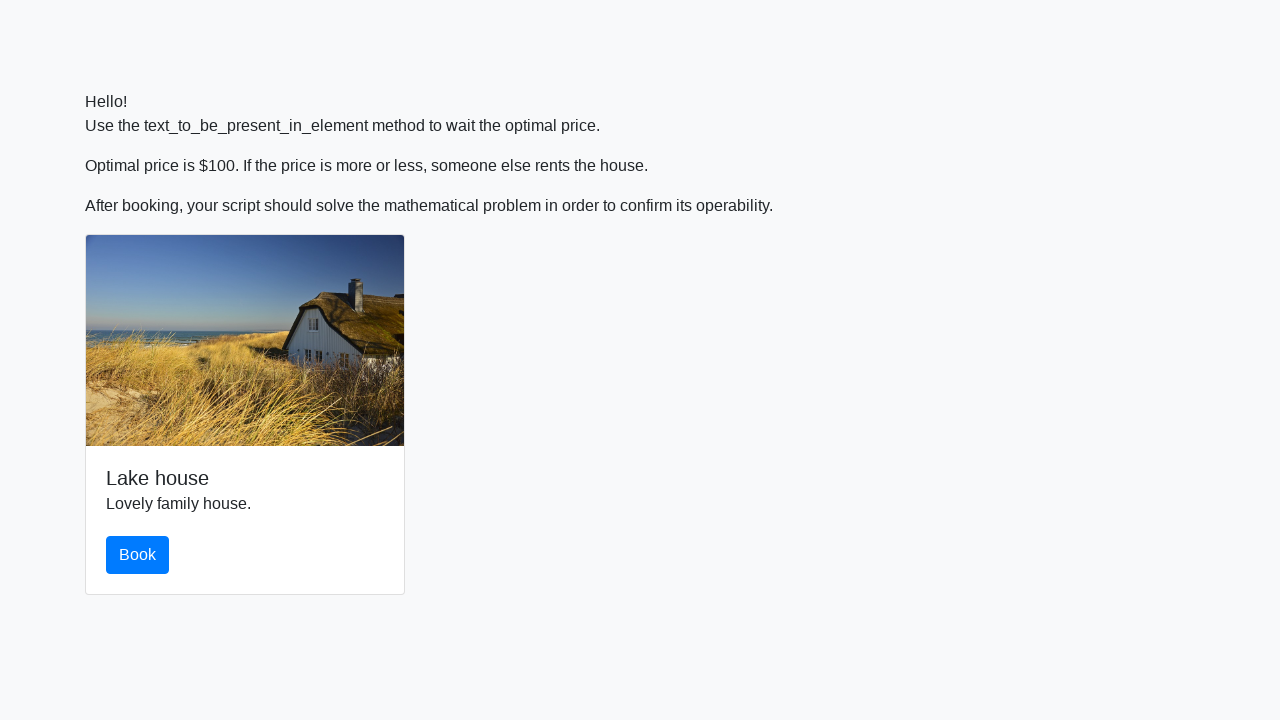

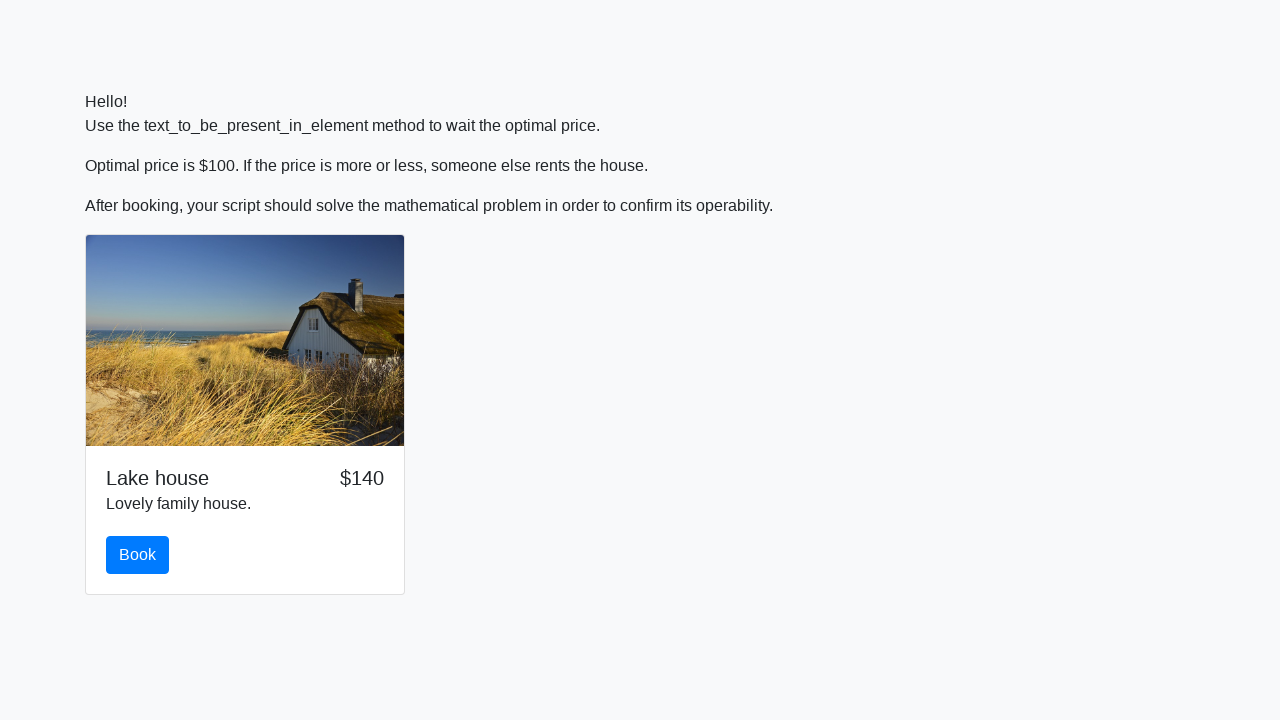